Tests login form validation by attempting to submit with empty fields and verifying multiple required field error messages appear

Starting URL: https://front.serverest.dev/login

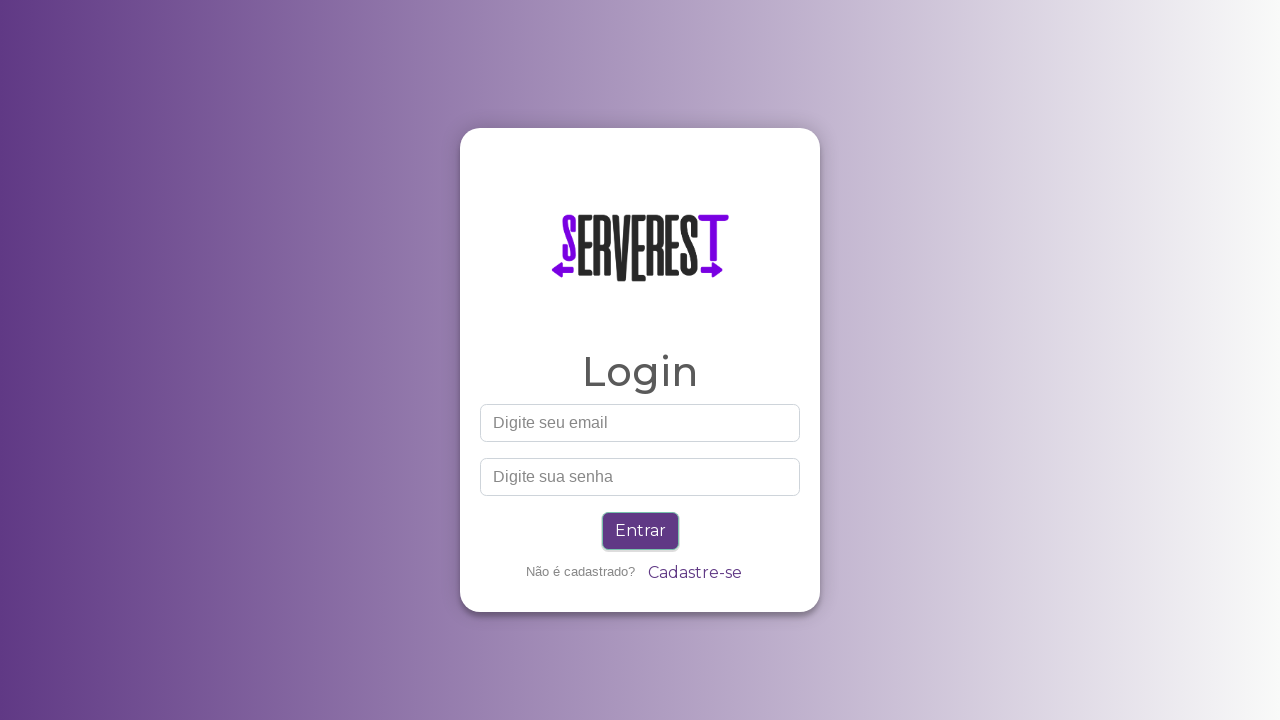

Clicked login button without filling any fields at (640, 531) on .btn
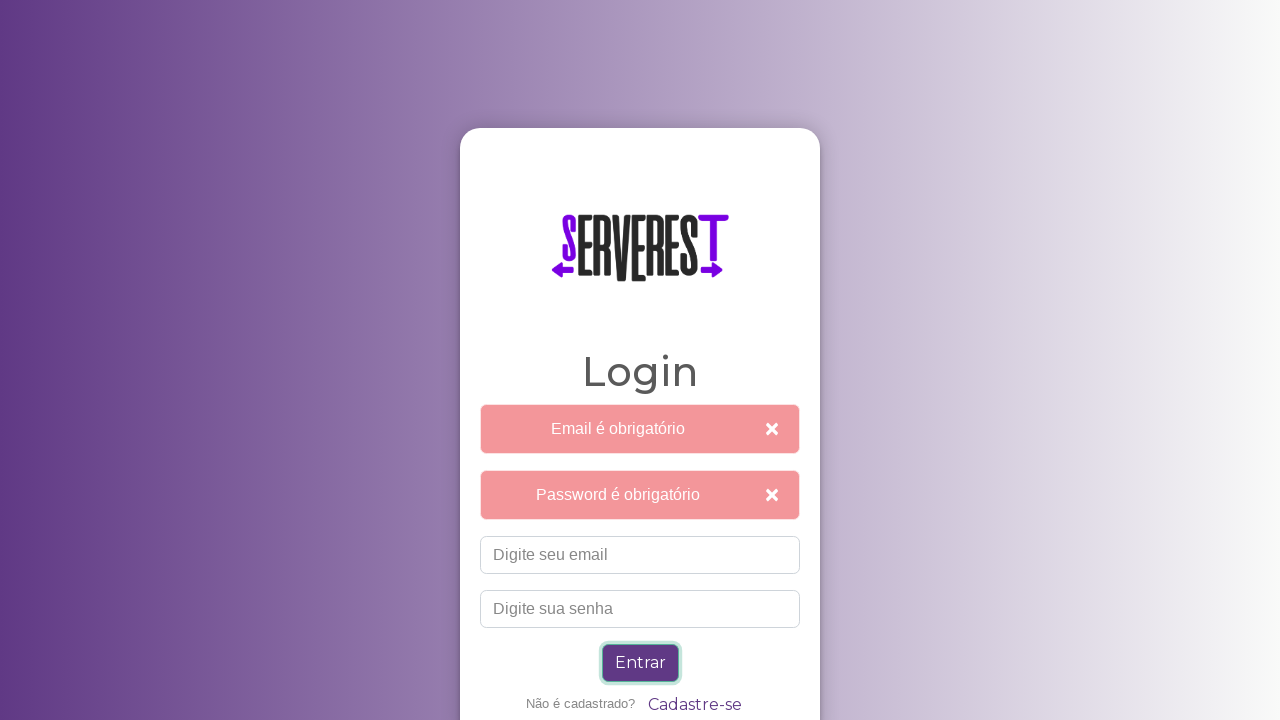

First required field error message appeared
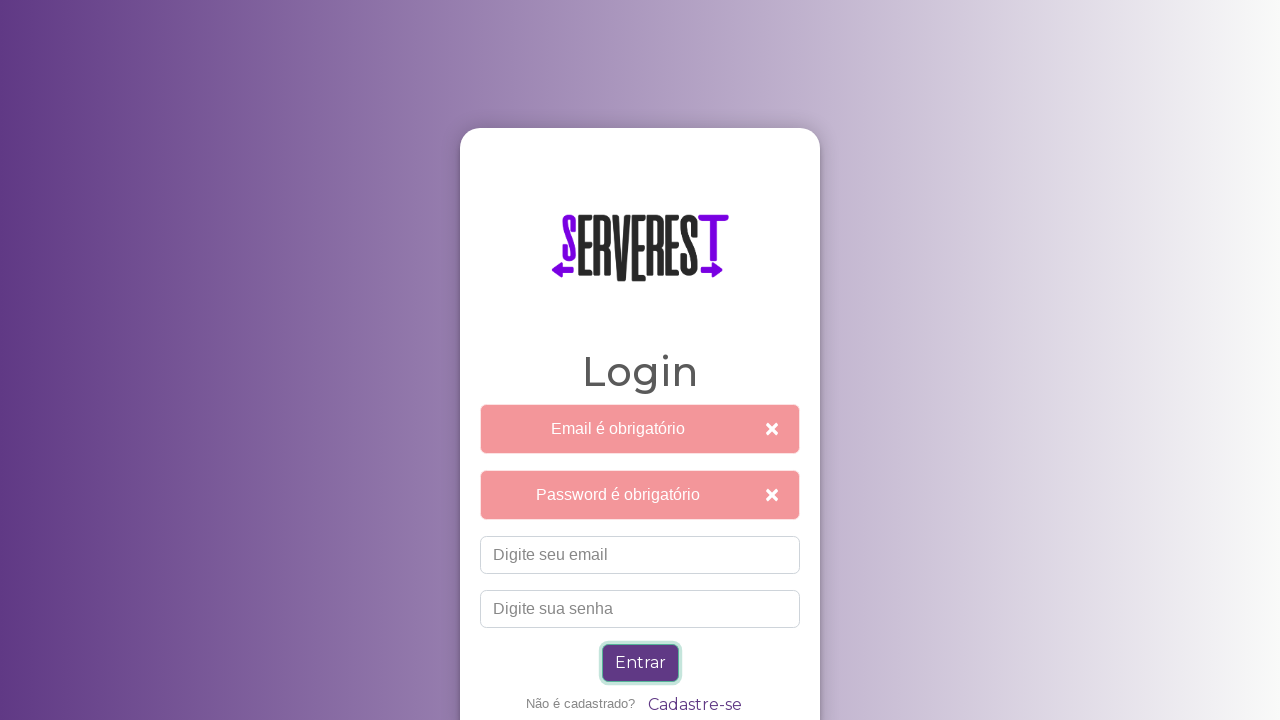

Second required field error message appeared
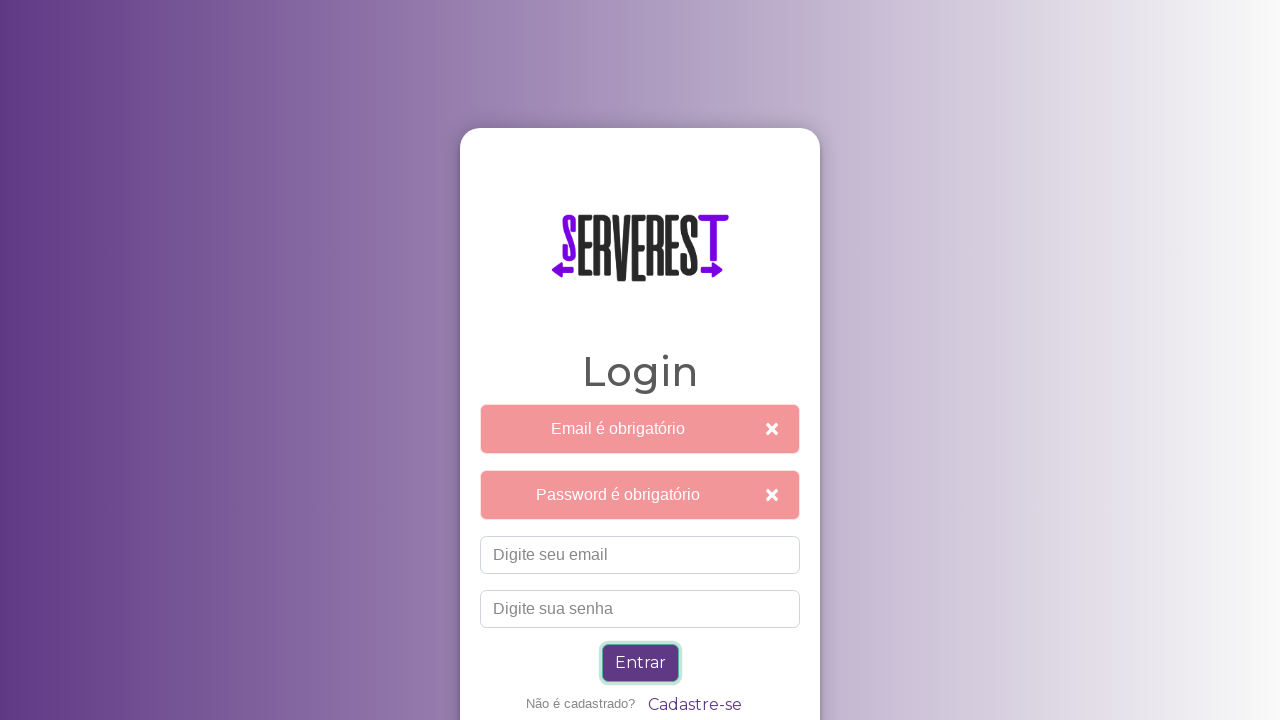

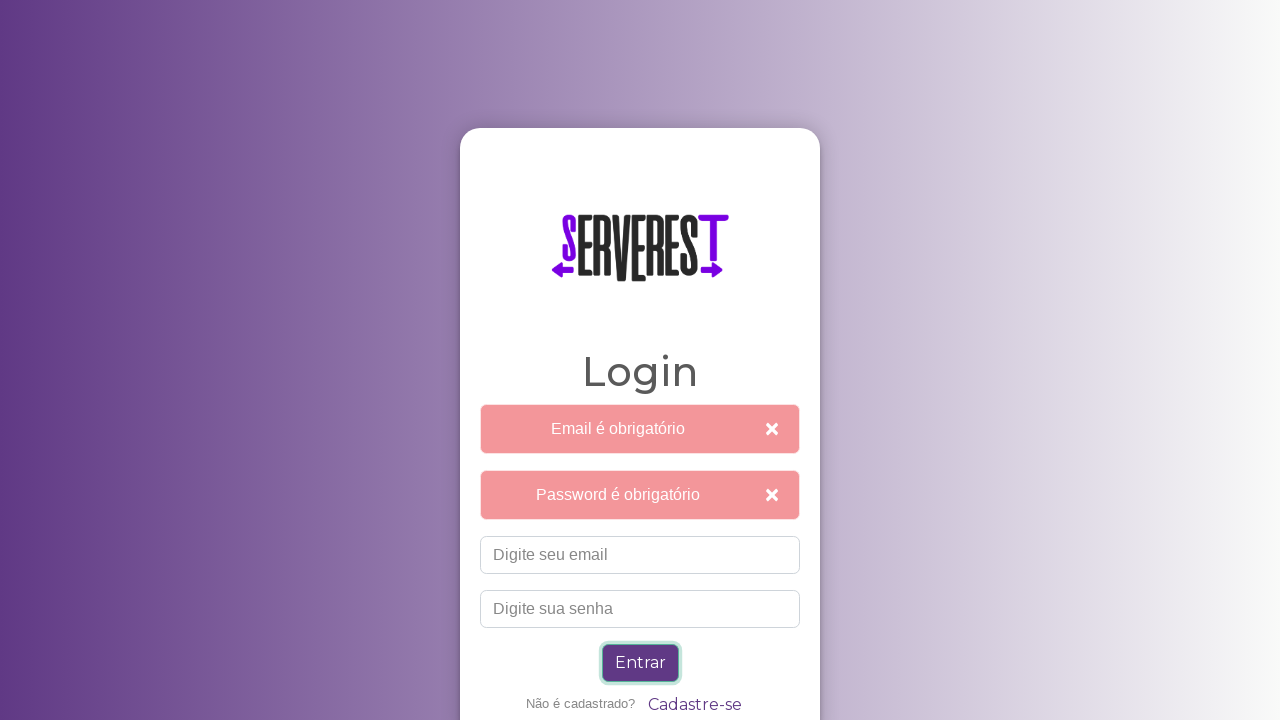